Fills out a simple form with first name, last name, city, and country fields, then submits the form by clicking a button

Starting URL: http://suninjuly.github.io/simple_form_find_task.html

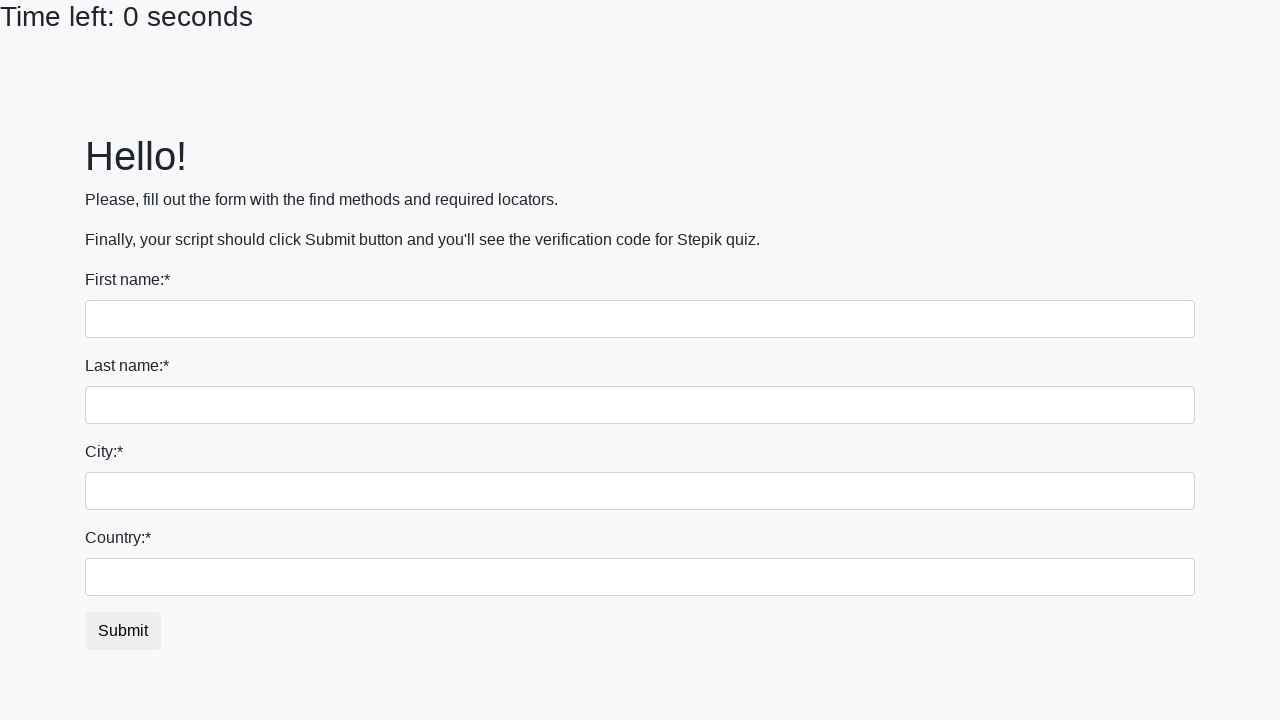

Filled first name field with 'Ivan' on input:first-of-type
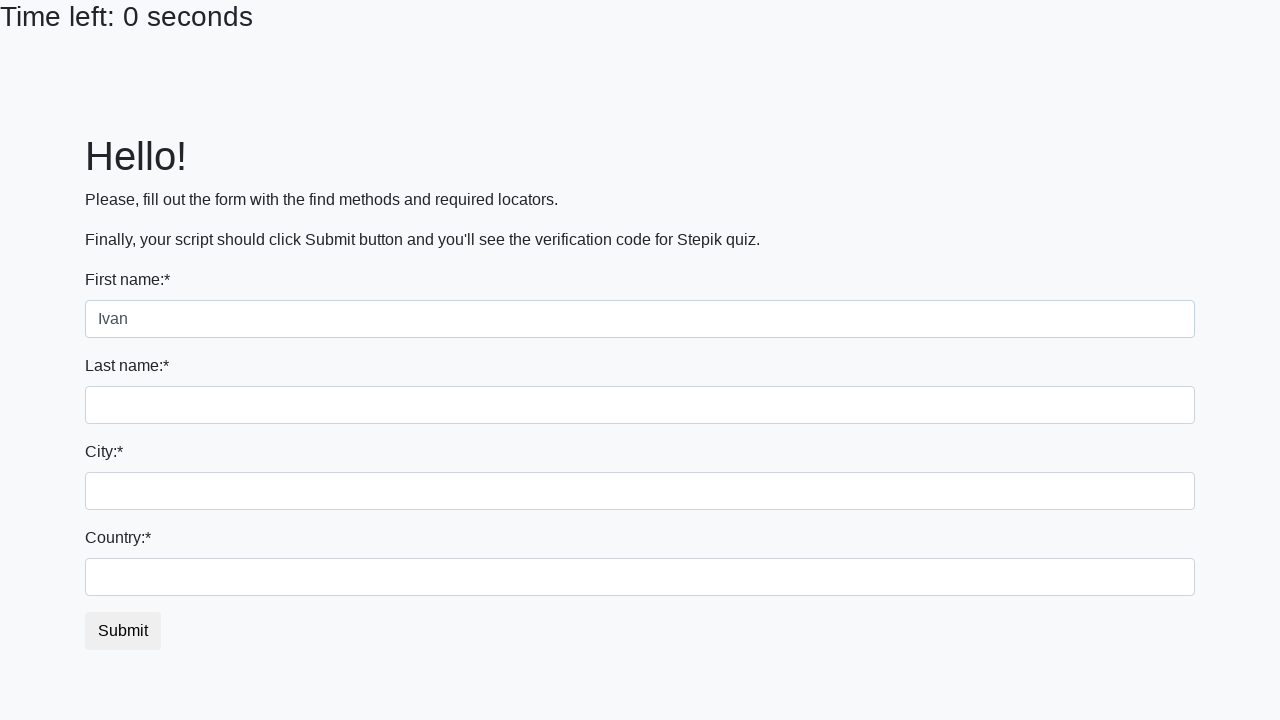

Filled last name field with 'Petrov' on input[name='last_name']
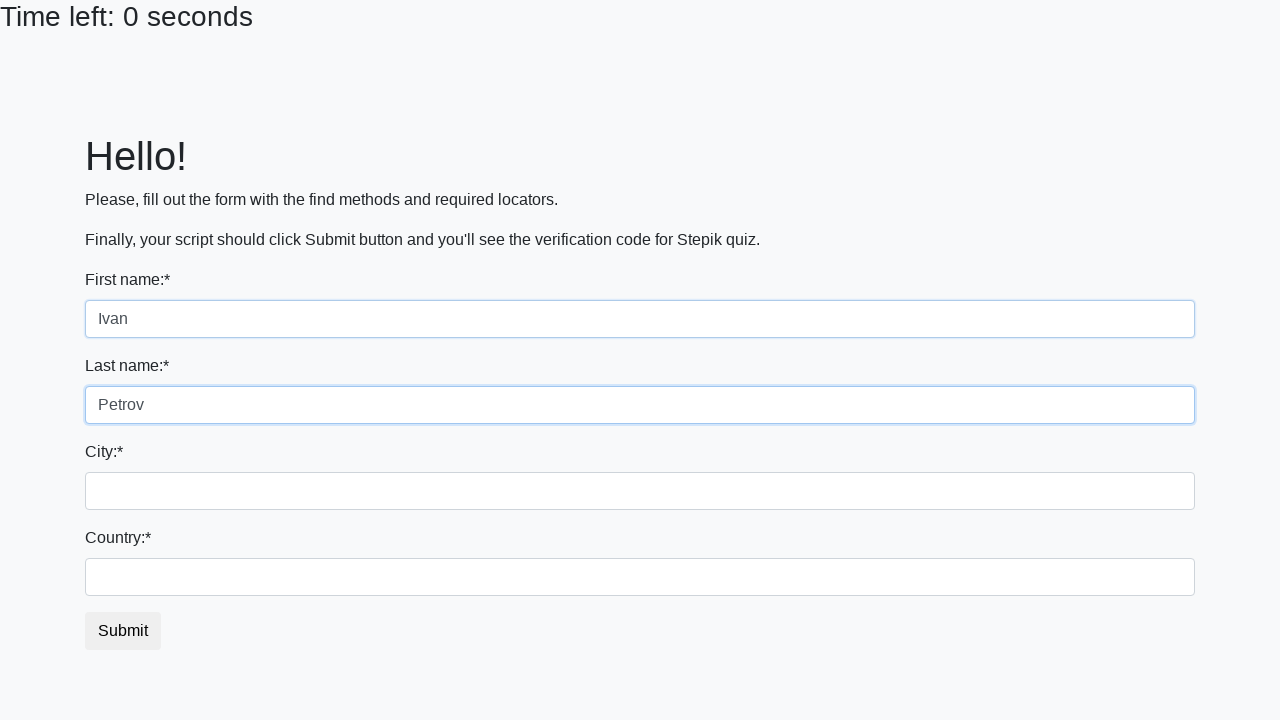

Filled city field with 'Smolensk' on .form-control.city
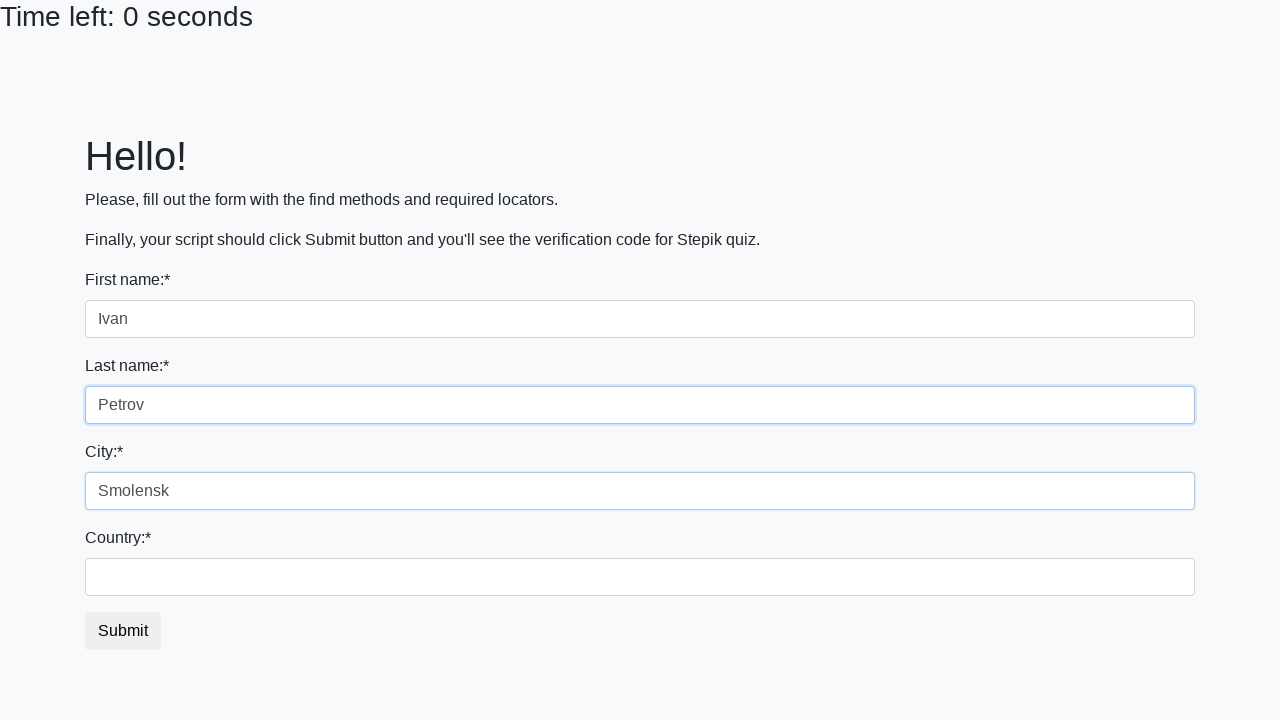

Filled country field with 'Russia' on #country
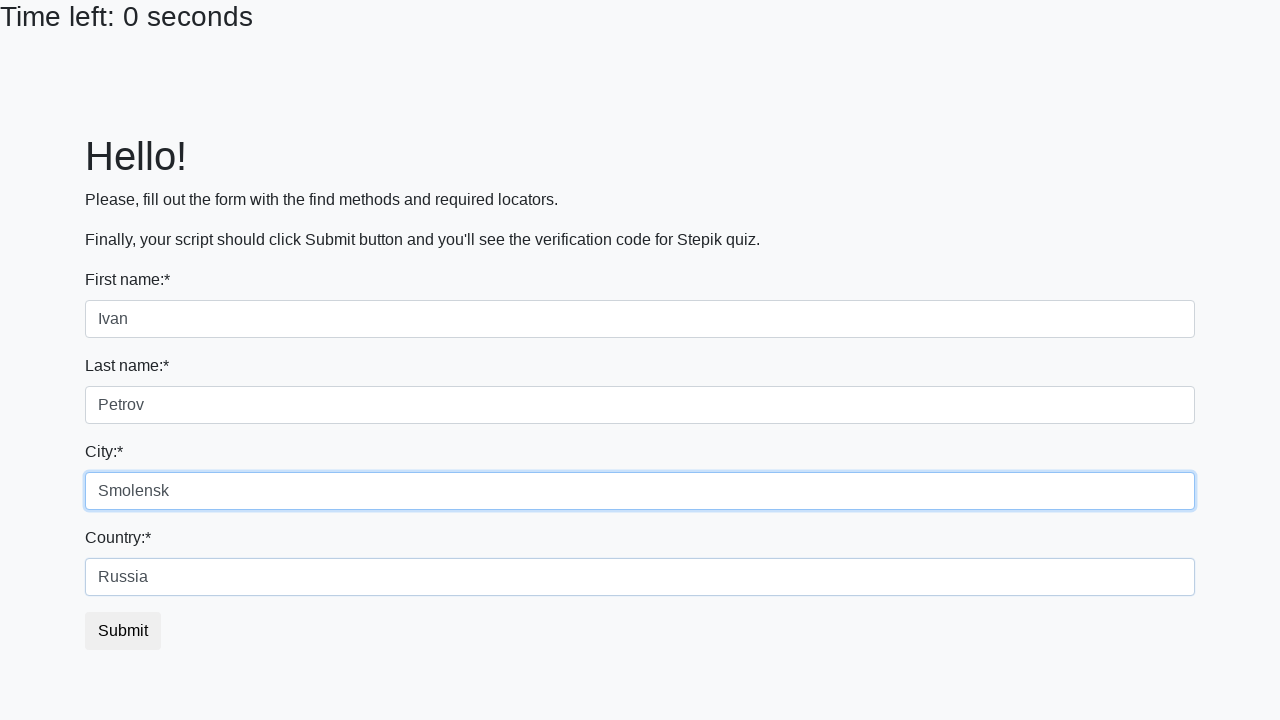

Clicked submit button to submit the form at (123, 631) on button.btn
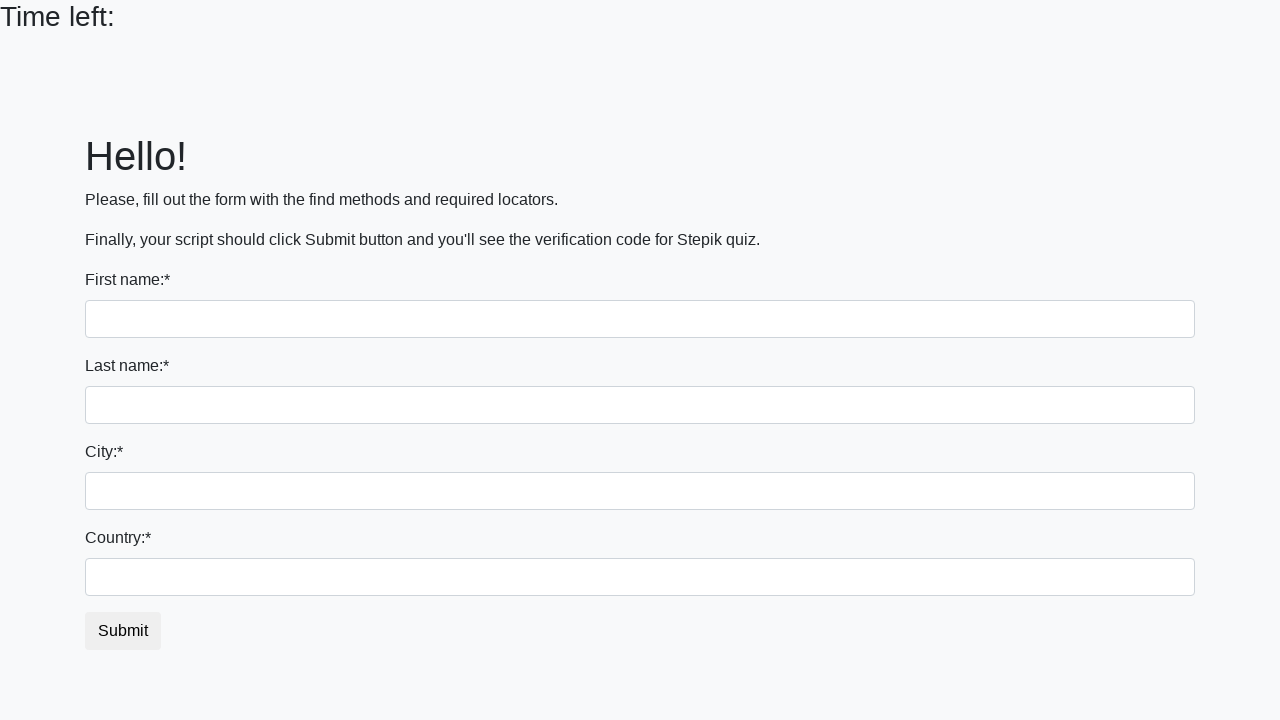

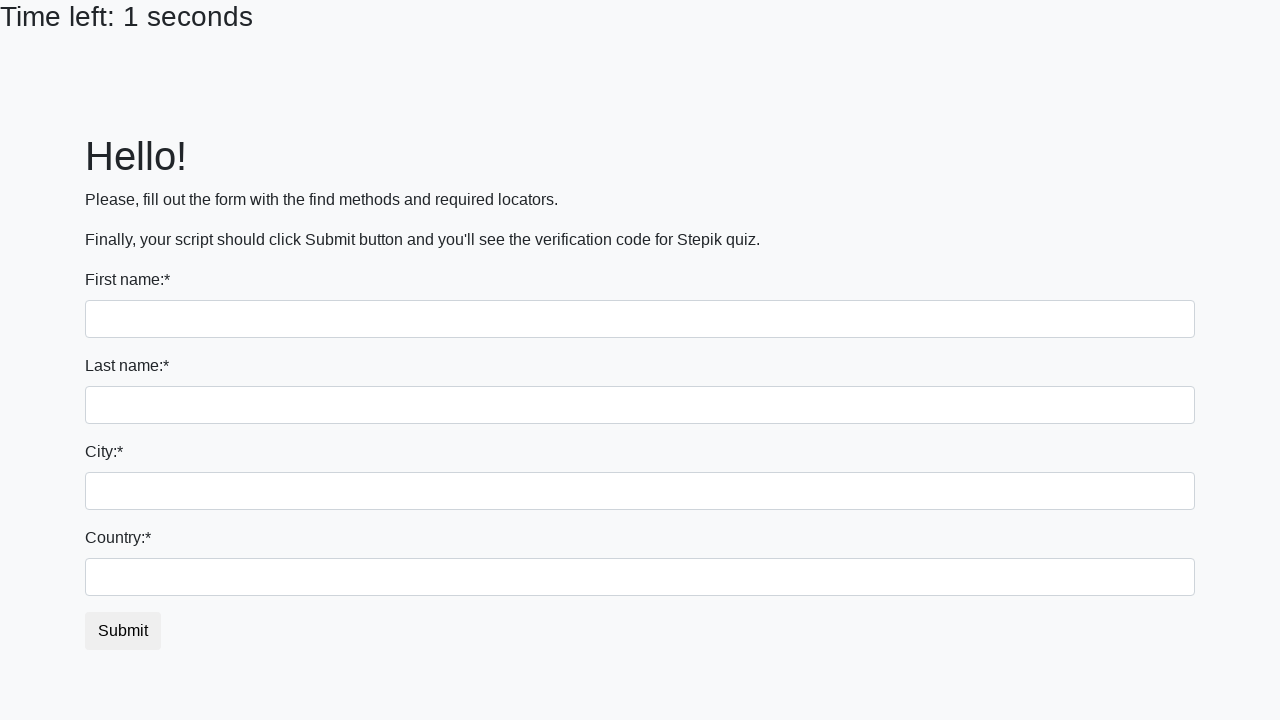